Tests dynamic loading Example 2 by clicking Start button and waiting for element to be rendered after load.

Starting URL: https://the-internet.herokuapp.com/

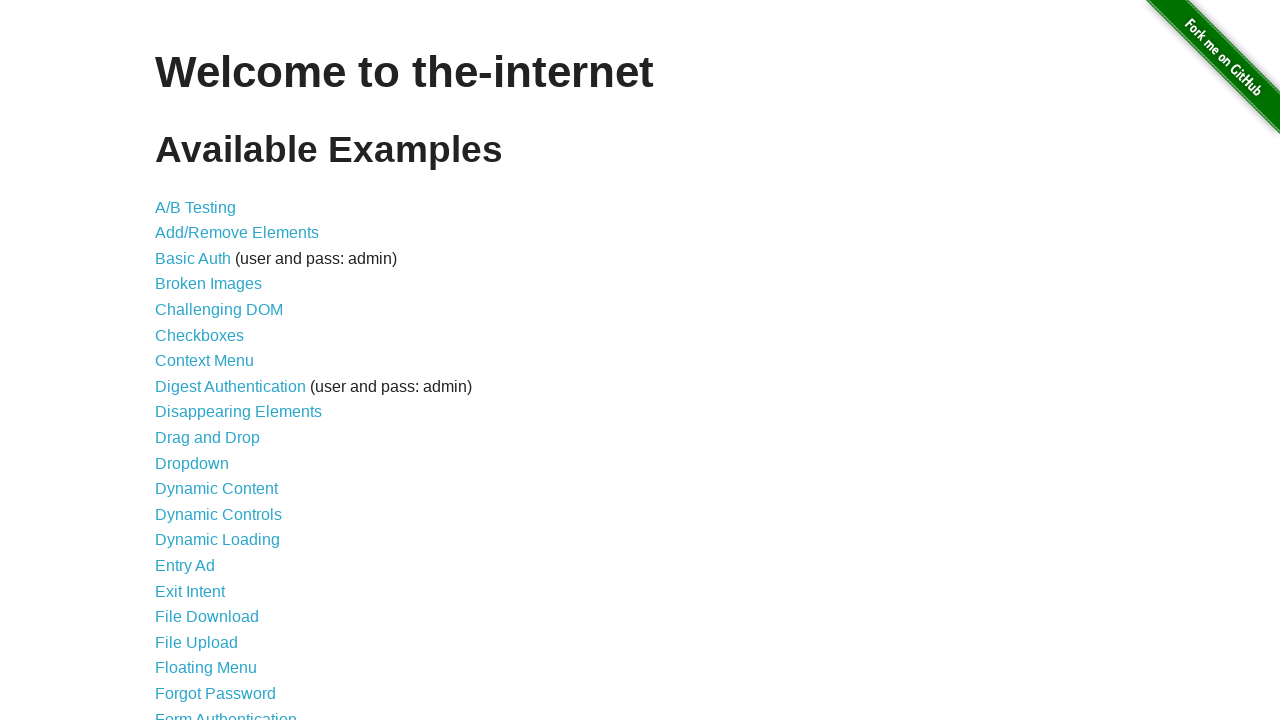

Clicked on Dynamic Loading link at (218, 540) on a >> internal:has-text="Dynamic Loading"i
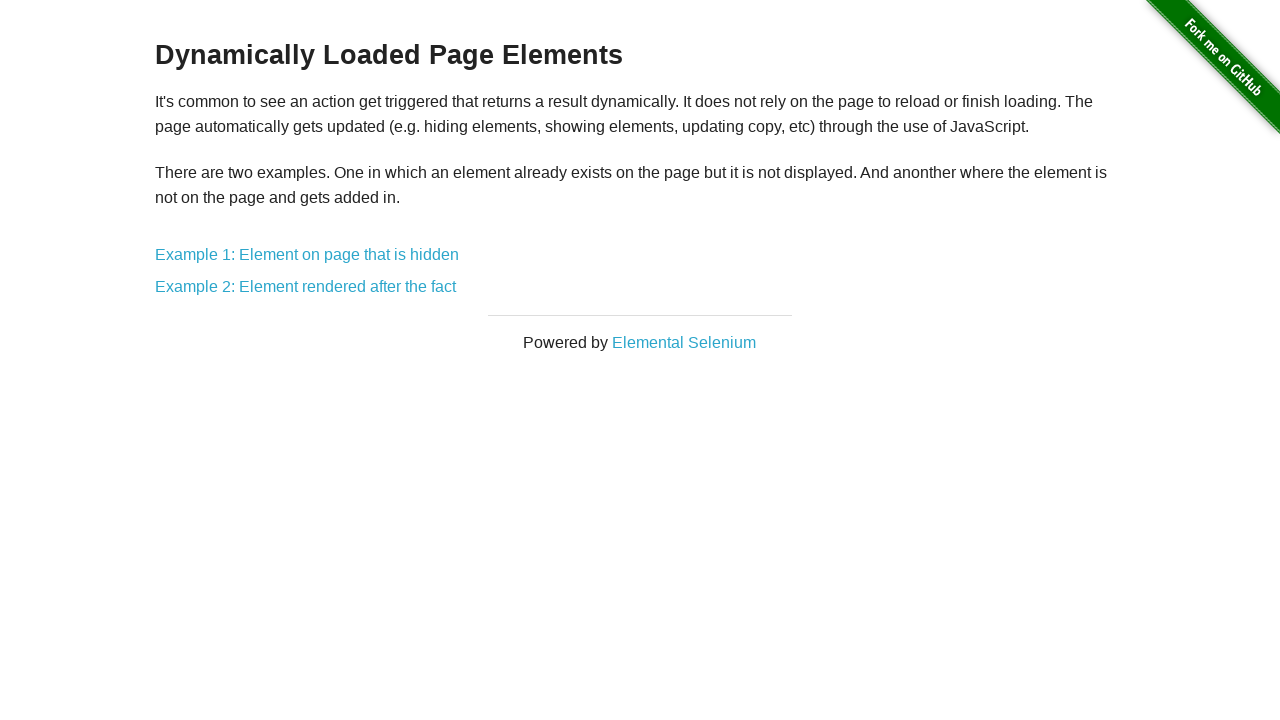

Clicked on Example 2 link at (306, 287) on a >> internal:has-text="Example 2"i
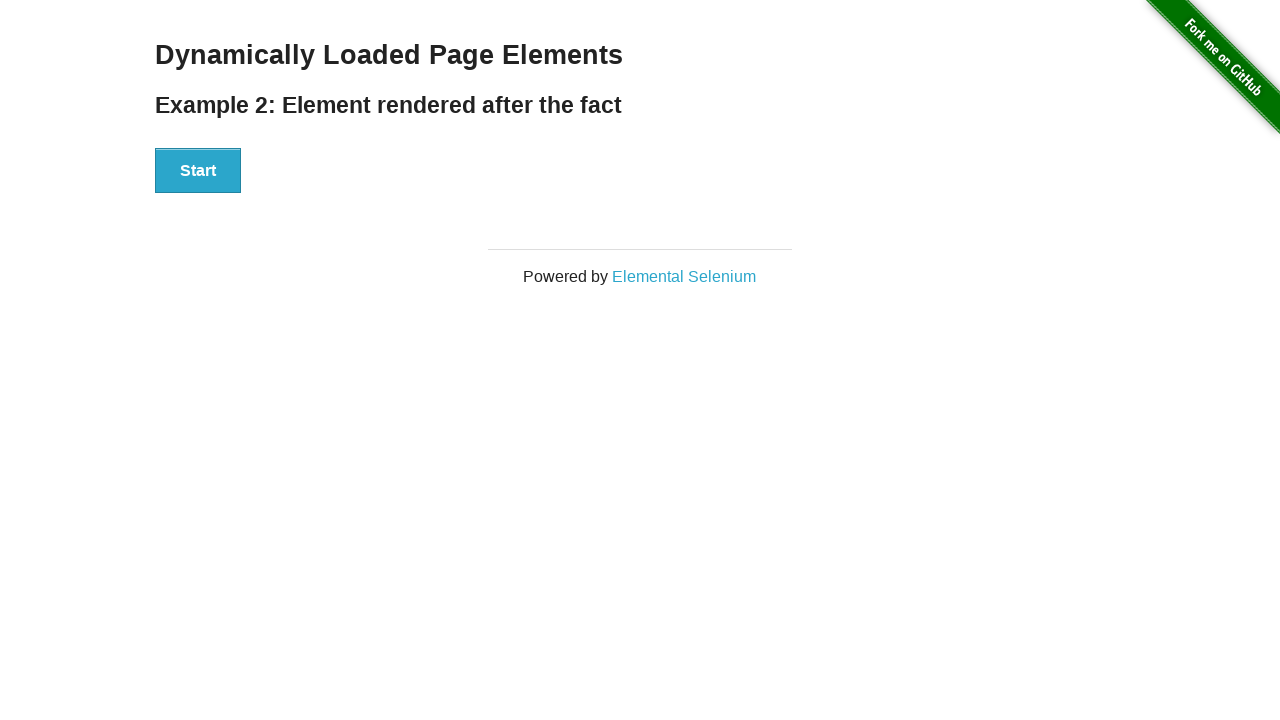

Clicked Start button to initiate dynamic loading at (198, 171) on button >> internal:has-text="Start"i
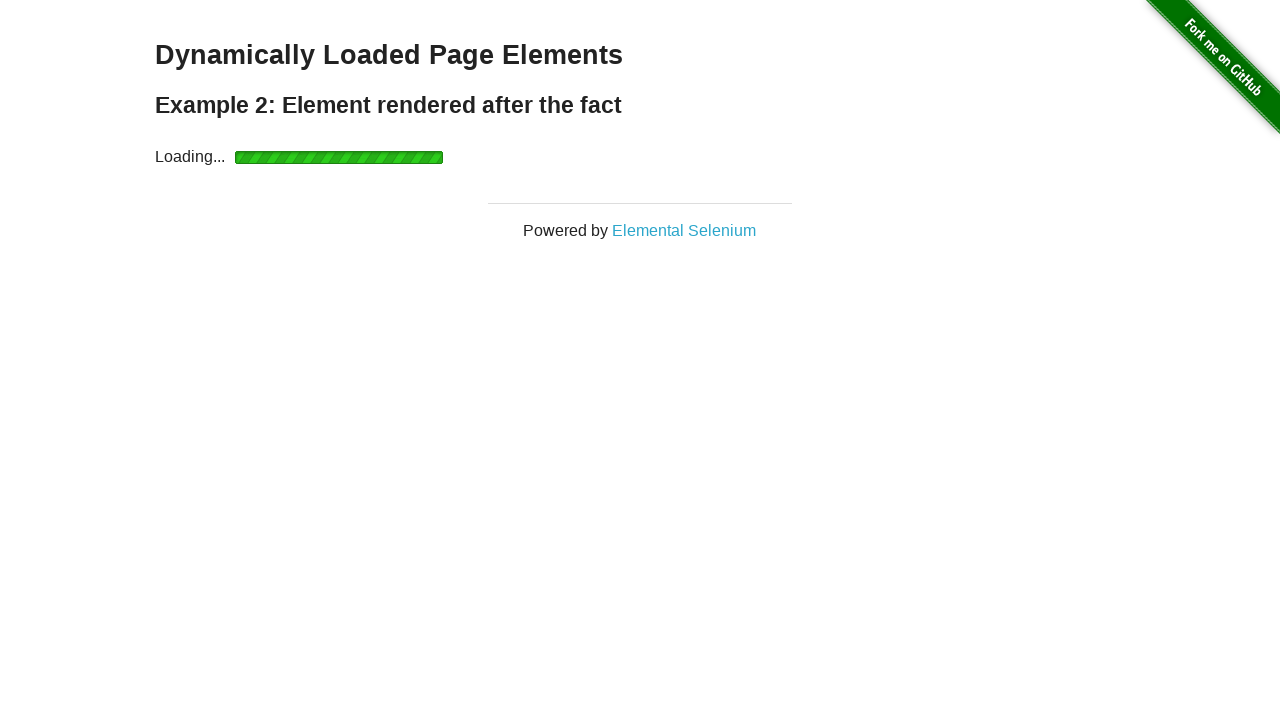

Waited for element to be rendered after load - finish message appeared
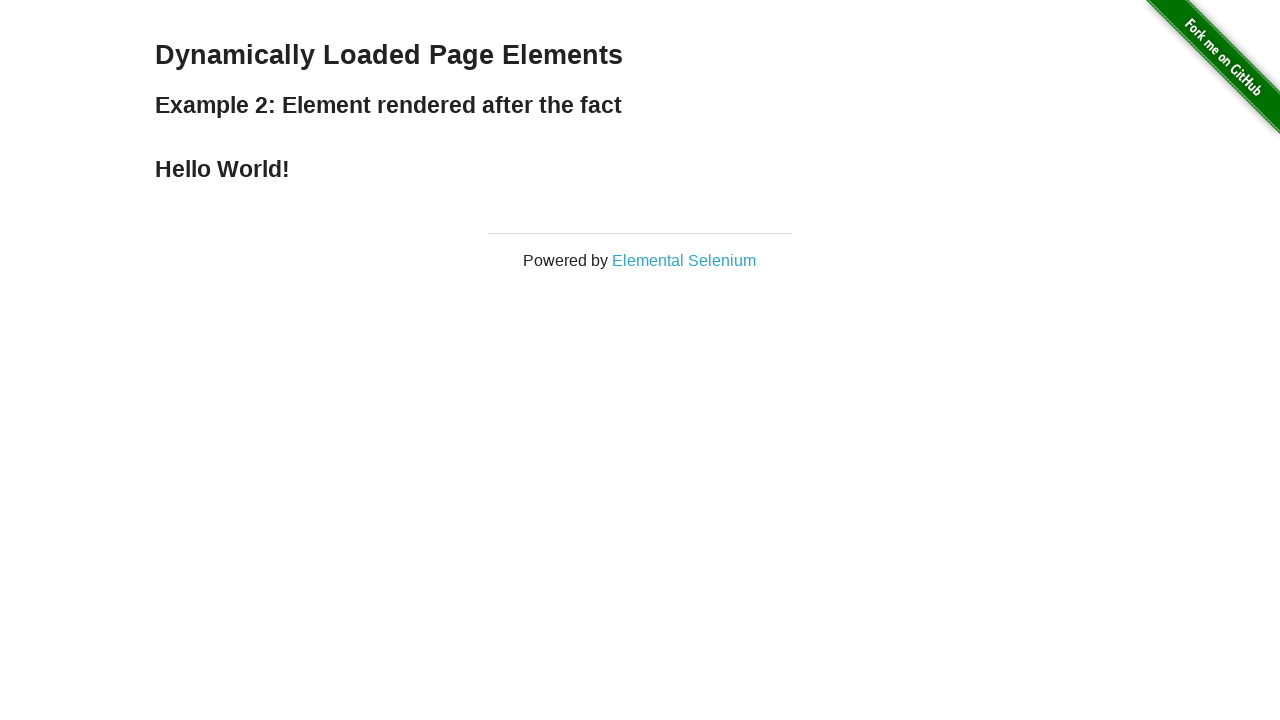

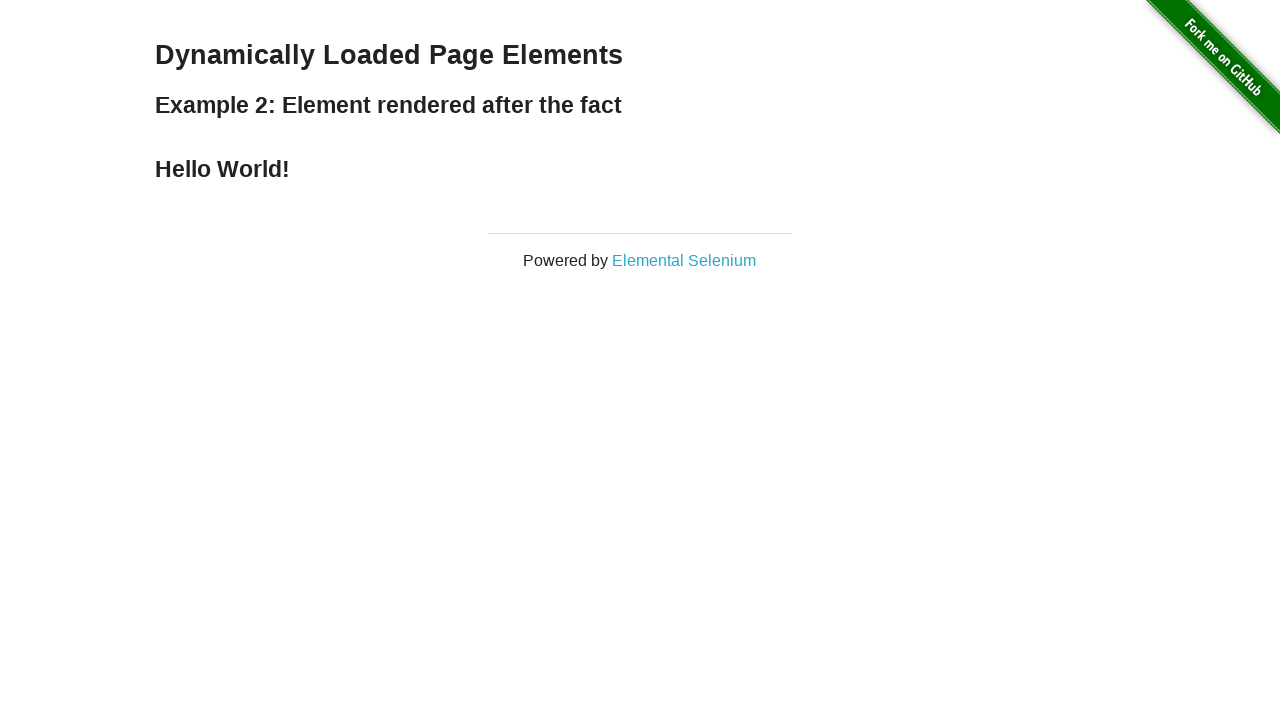